Navigates to Python.org and clicks on the PyPI menu item in the top navigation menu

Starting URL: https://python.org

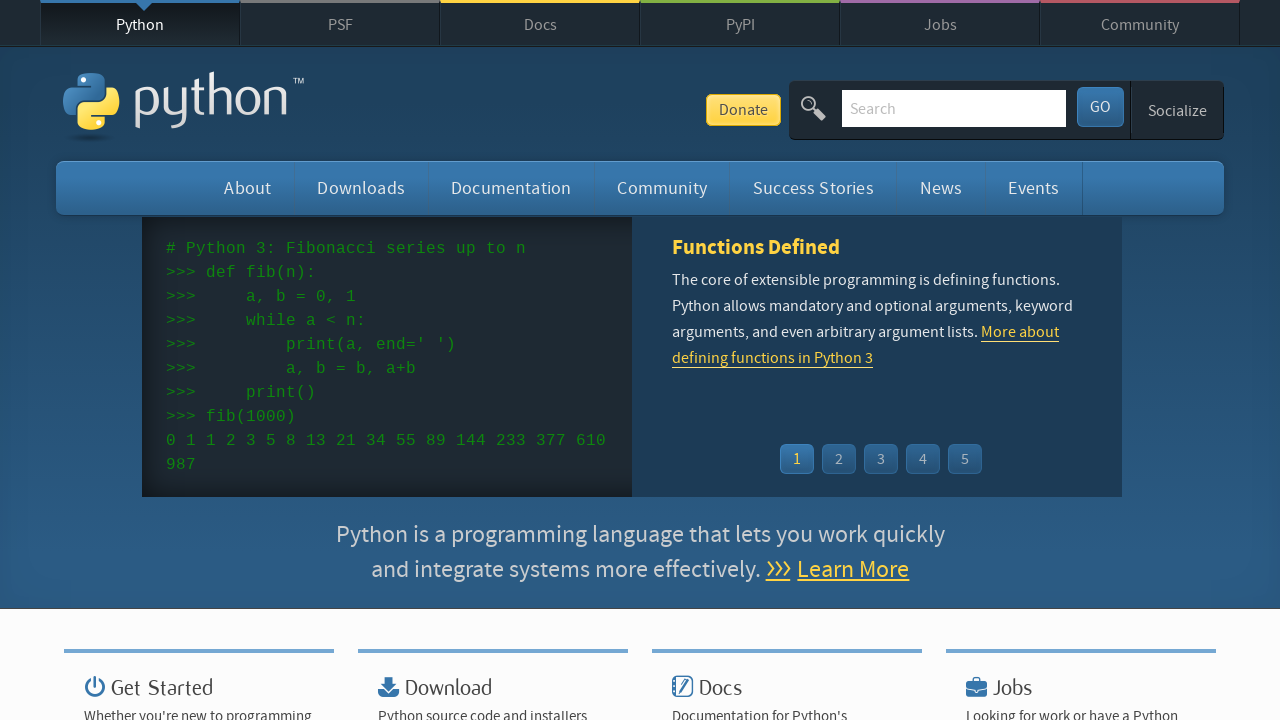

Navigation menu loaded
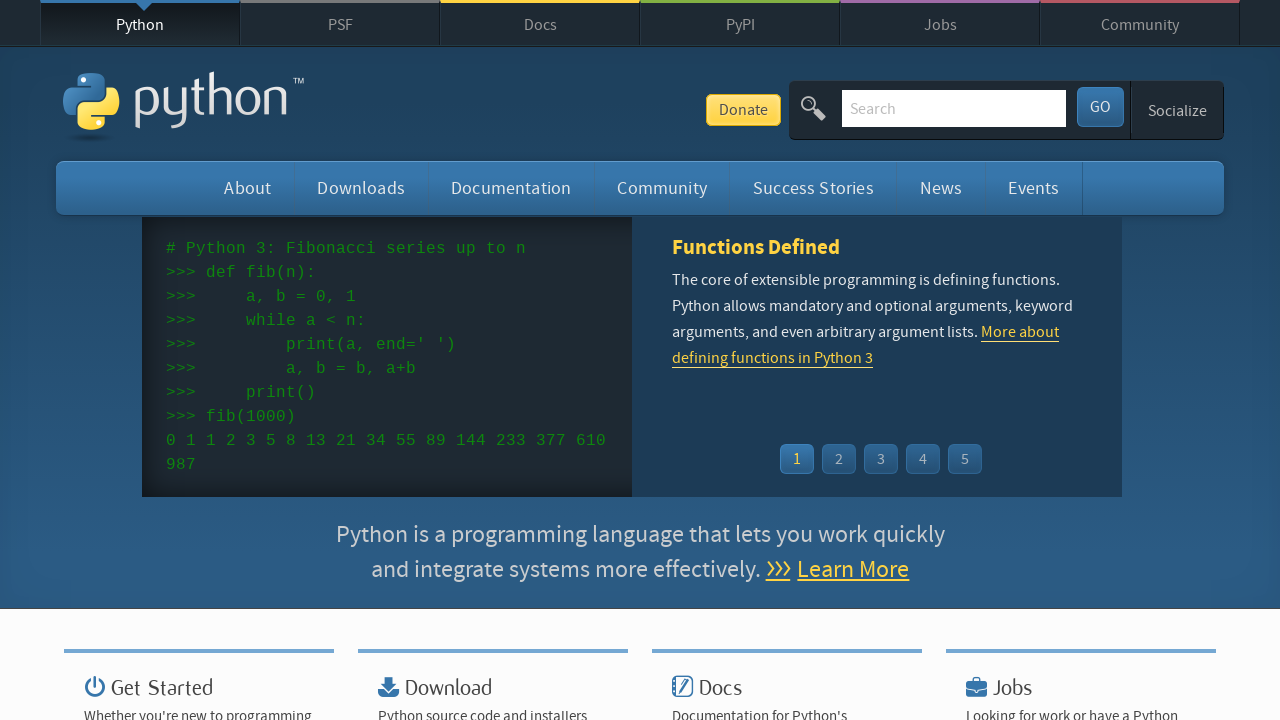

Clicked on PyPI menu item in top navigation at (740, 23) on #top ul.menu li:has-text('PyPI')
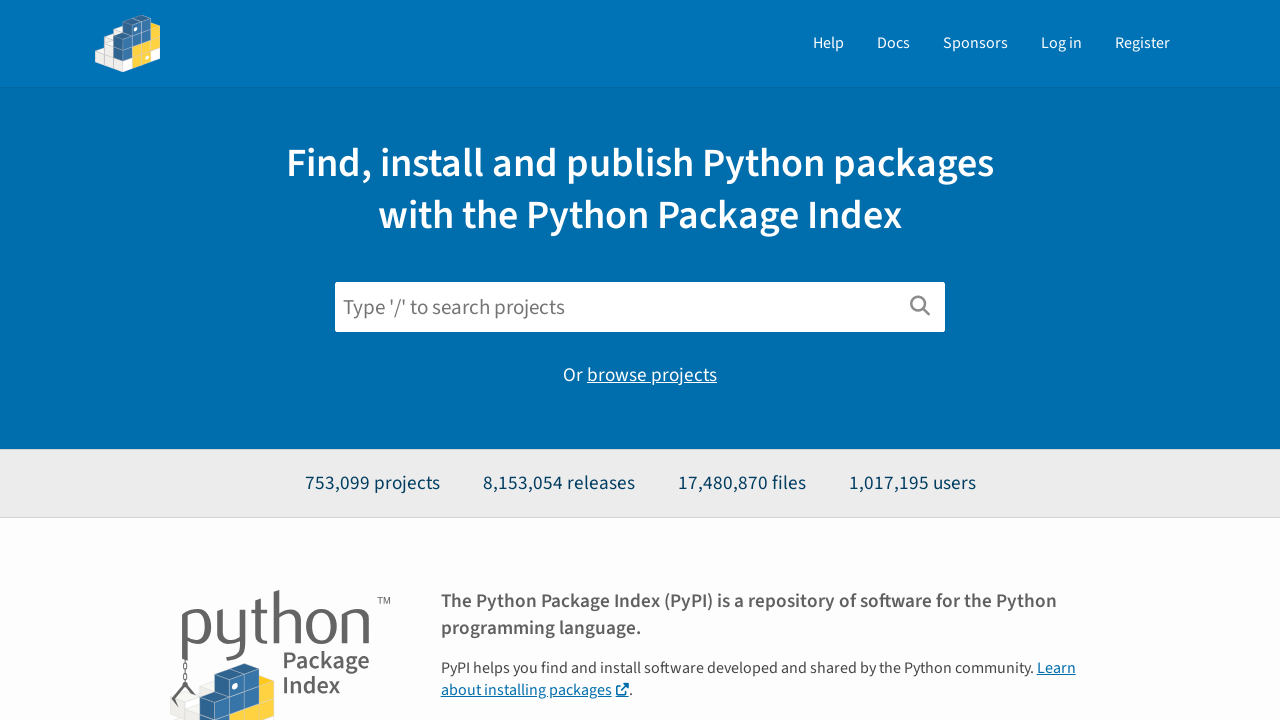

Navigation to PyPI completed and page loaded
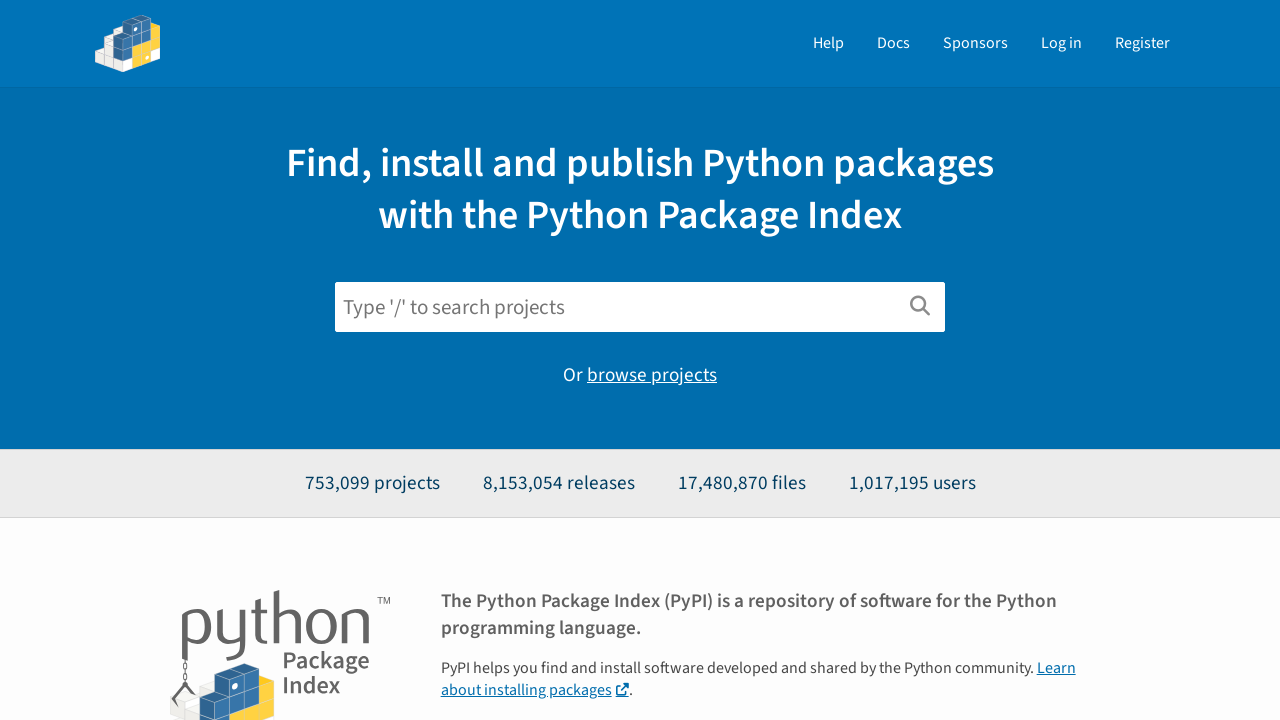

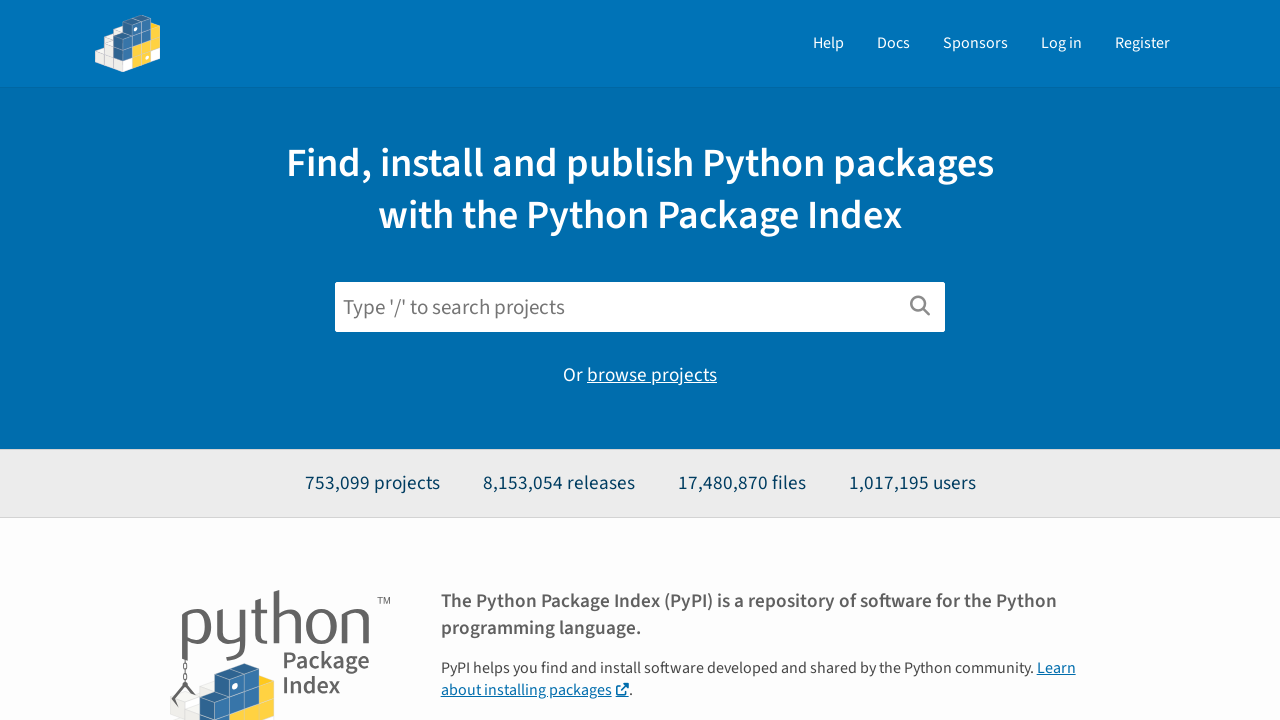